Tests the search functionality by searching for "accordion" component, navigating through search results using keyboard, and verifying the URL contains "accordion"

Starting URL: https://opensource.adobe.com/spectrum-web-components/

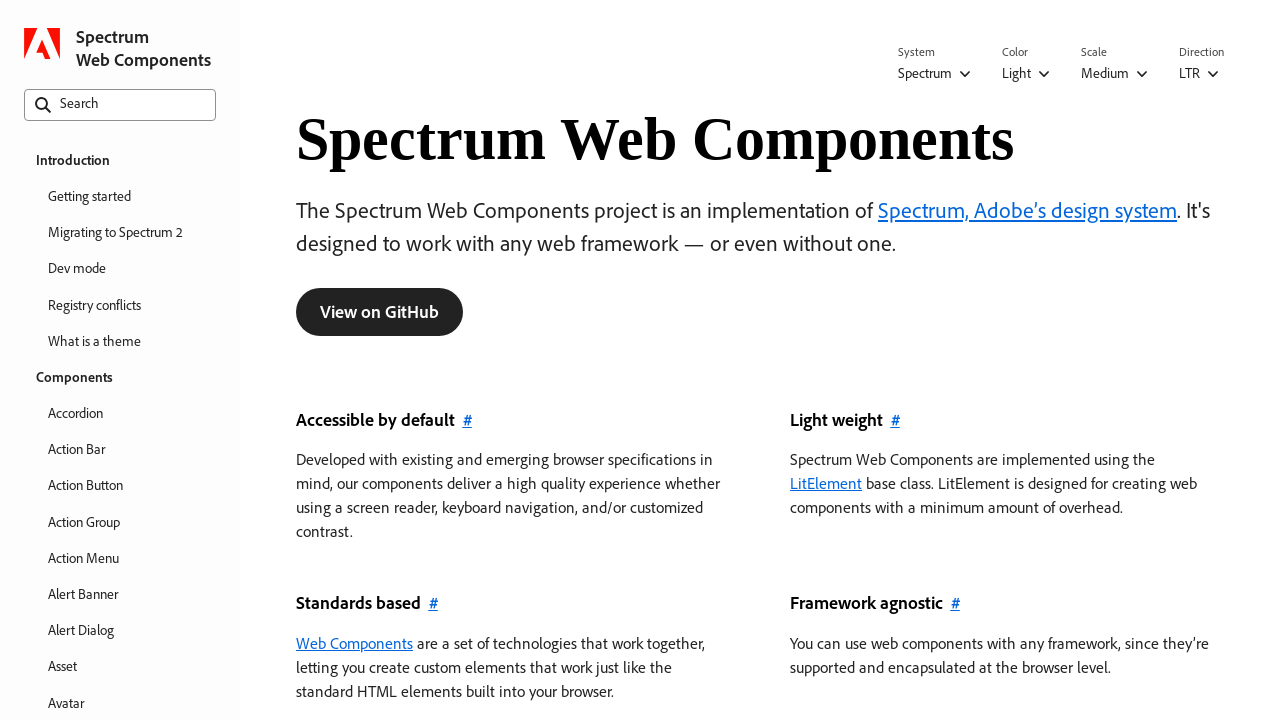

Focused on search box on internal:role=searchbox[name="Search"i]
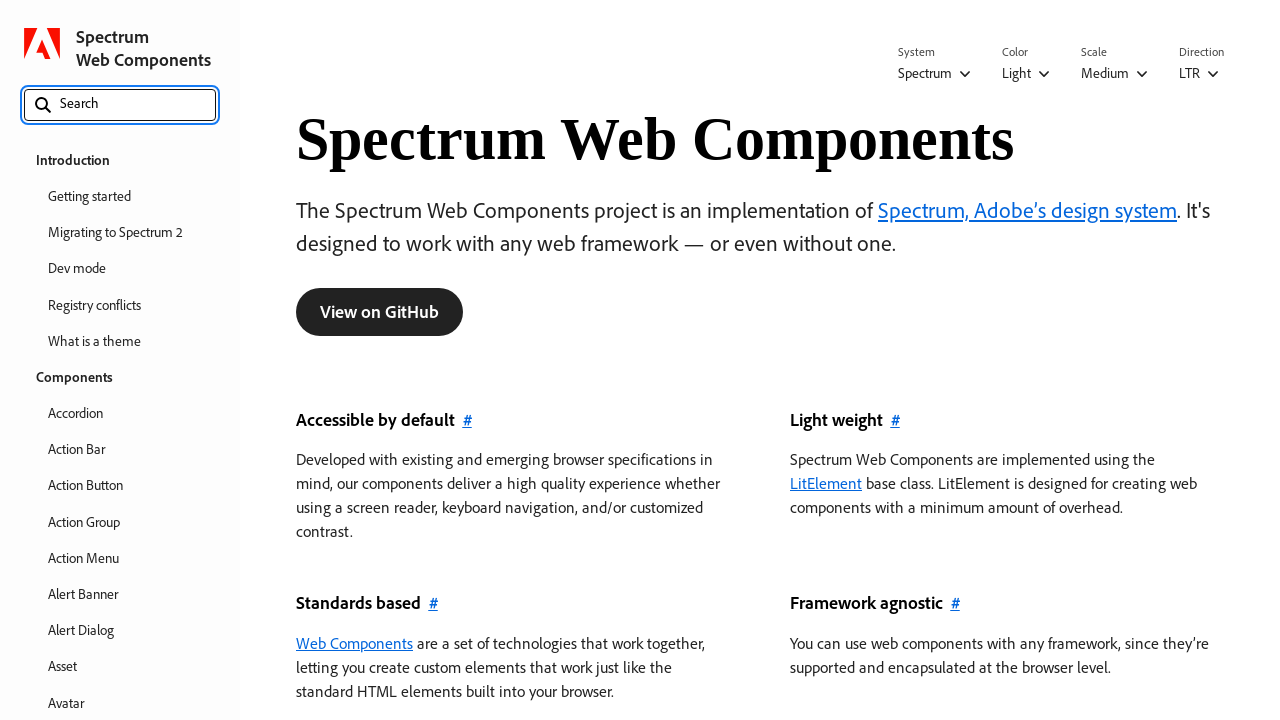

Typed 'accordion' in search field
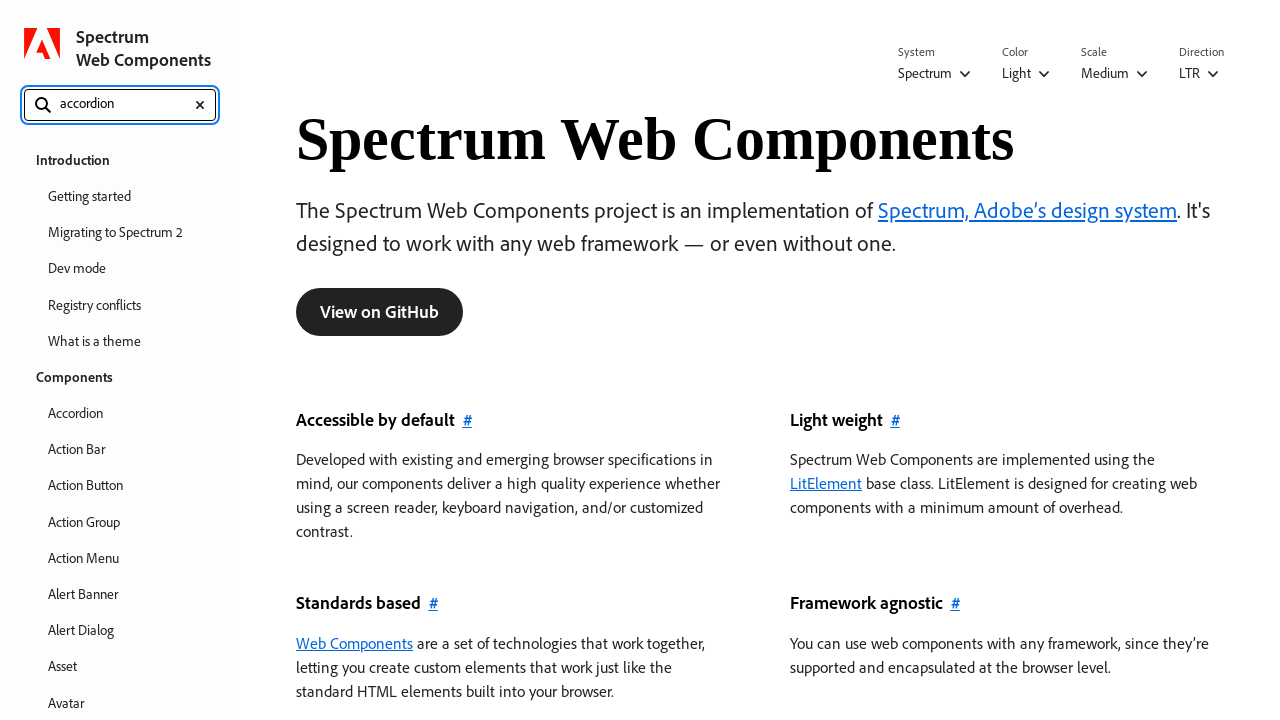

Search menu element located
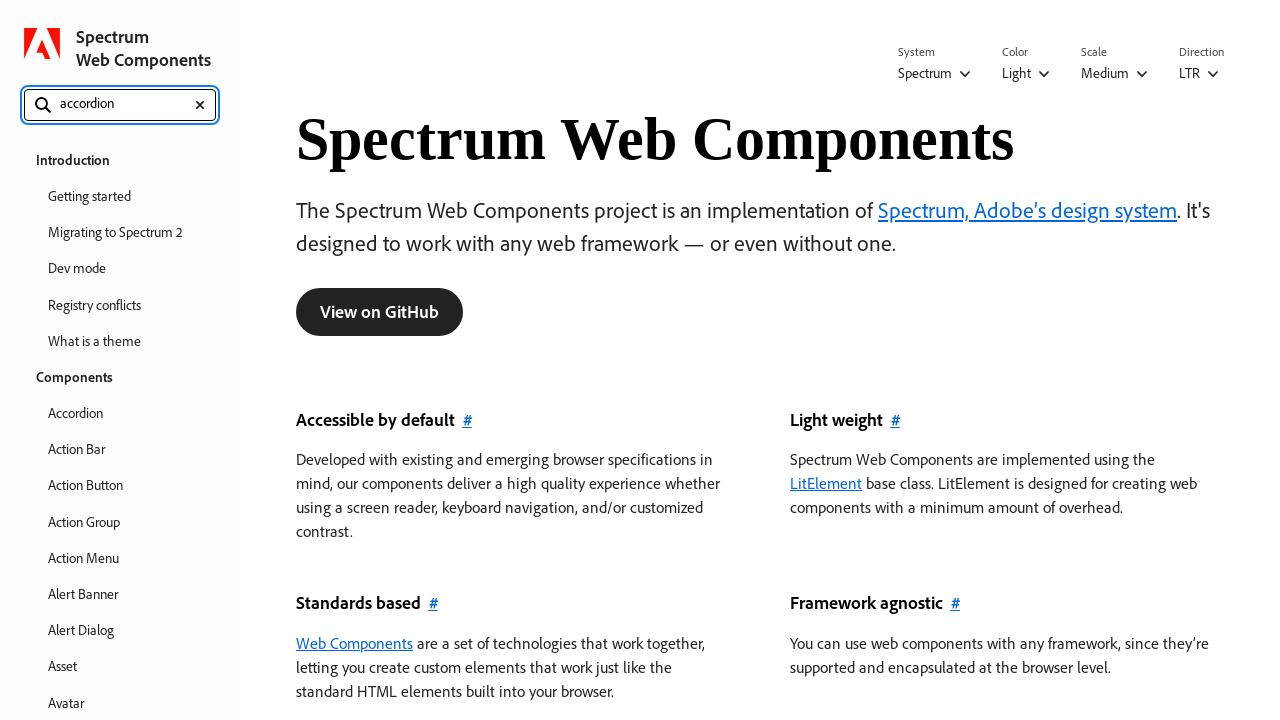

Pressed ArrowDown to navigate search results
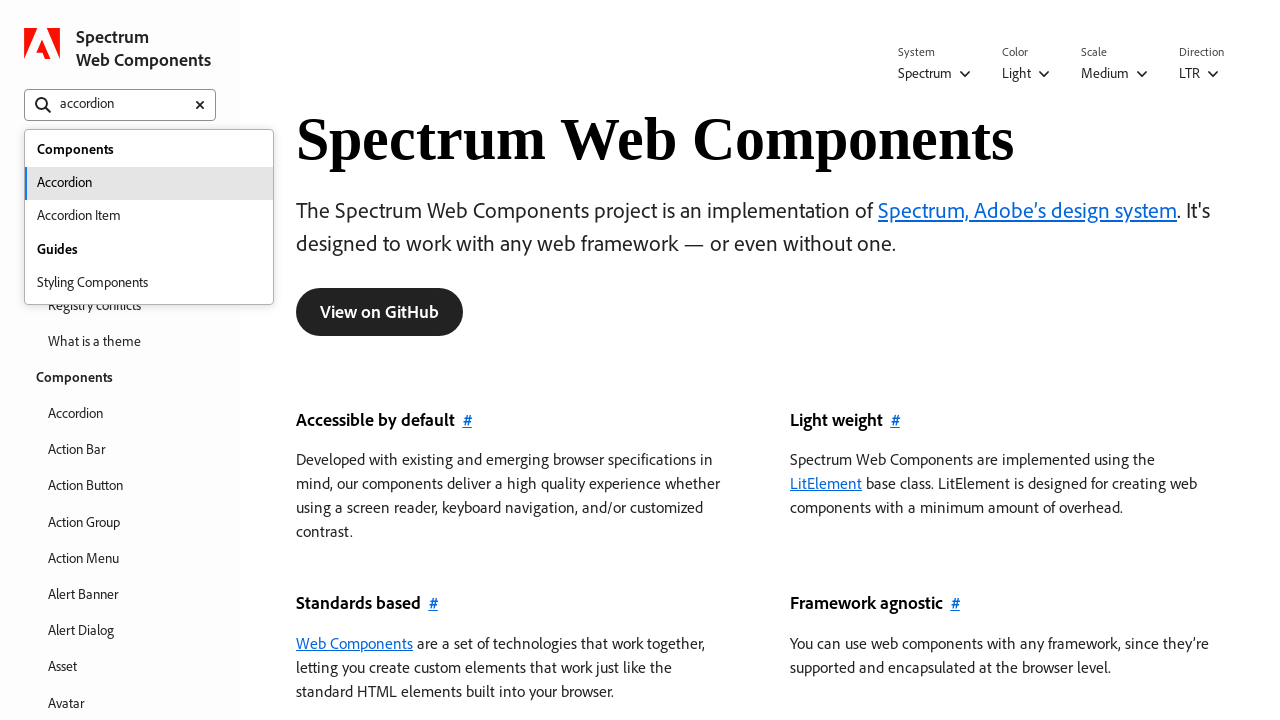

Pressed Enter to select accordion component from search results
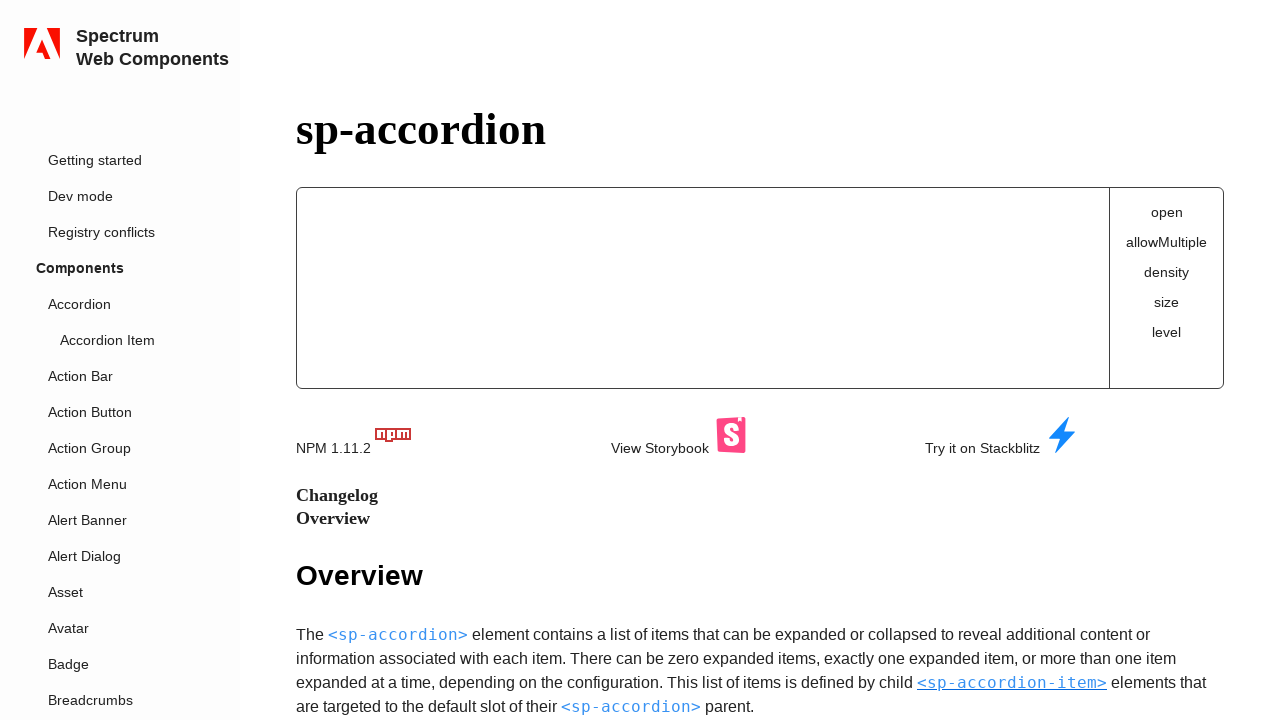

Verified URL contains 'accordion' path
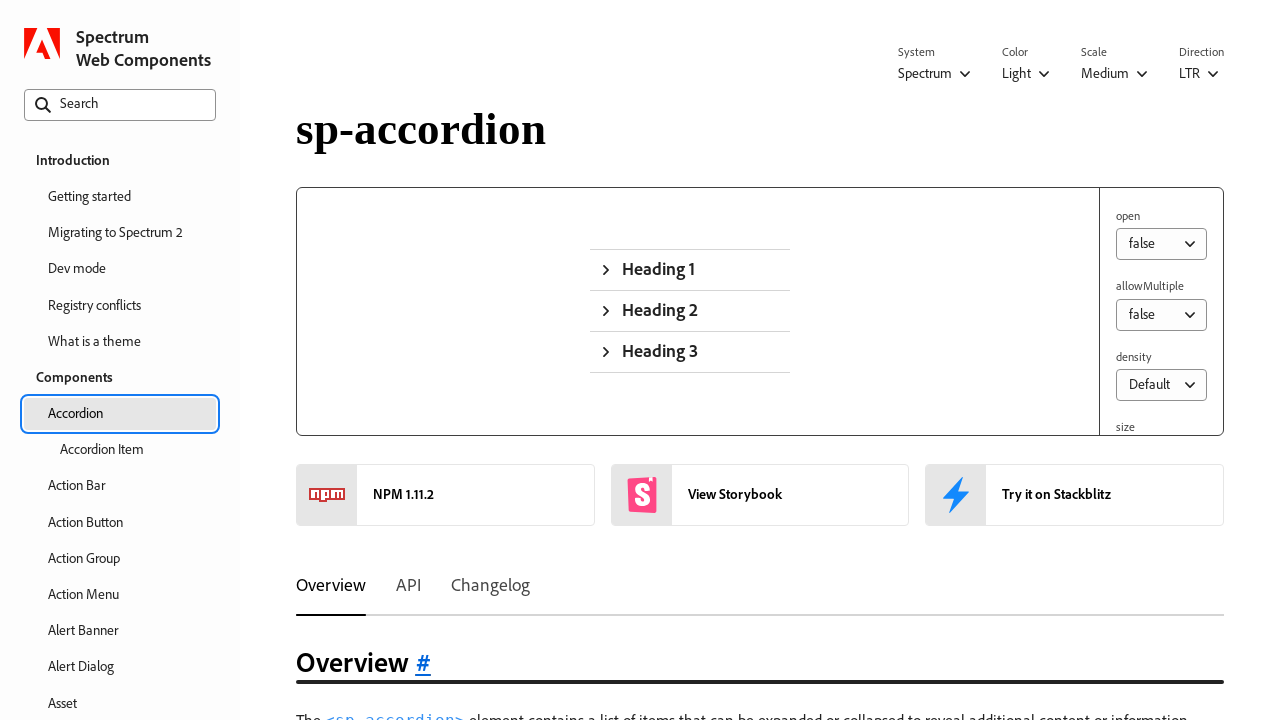

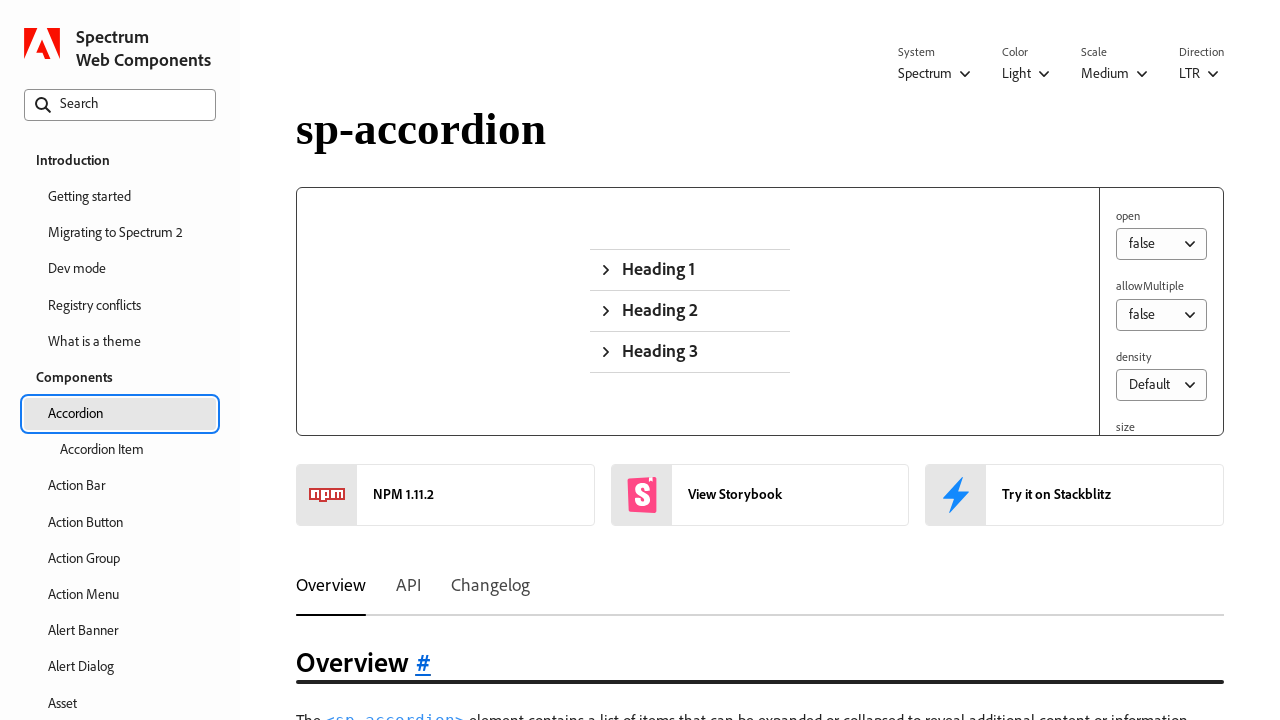